Tests a multi-step registration form by filling in email, password, business details, and address information across three form pages

Starting URL: https://front-end-phi-lyart.vercel.app/signup

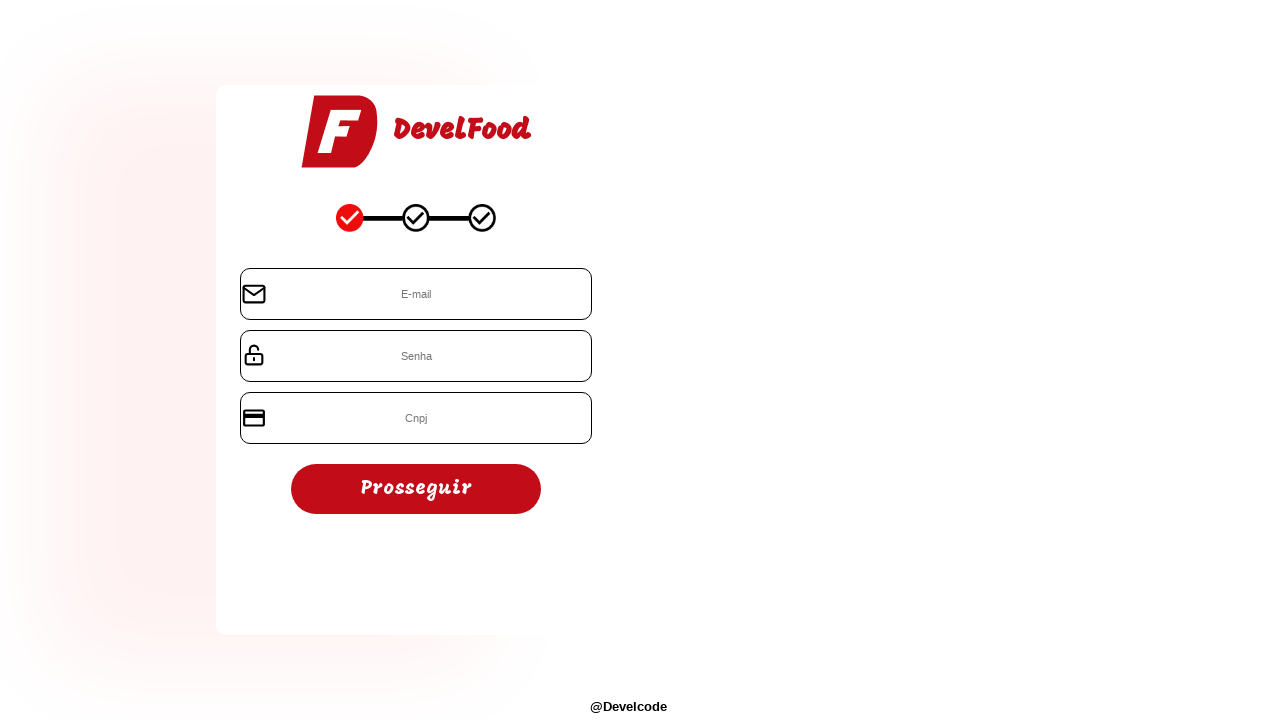

Filled email field with 'testuser847@example.com' on #email
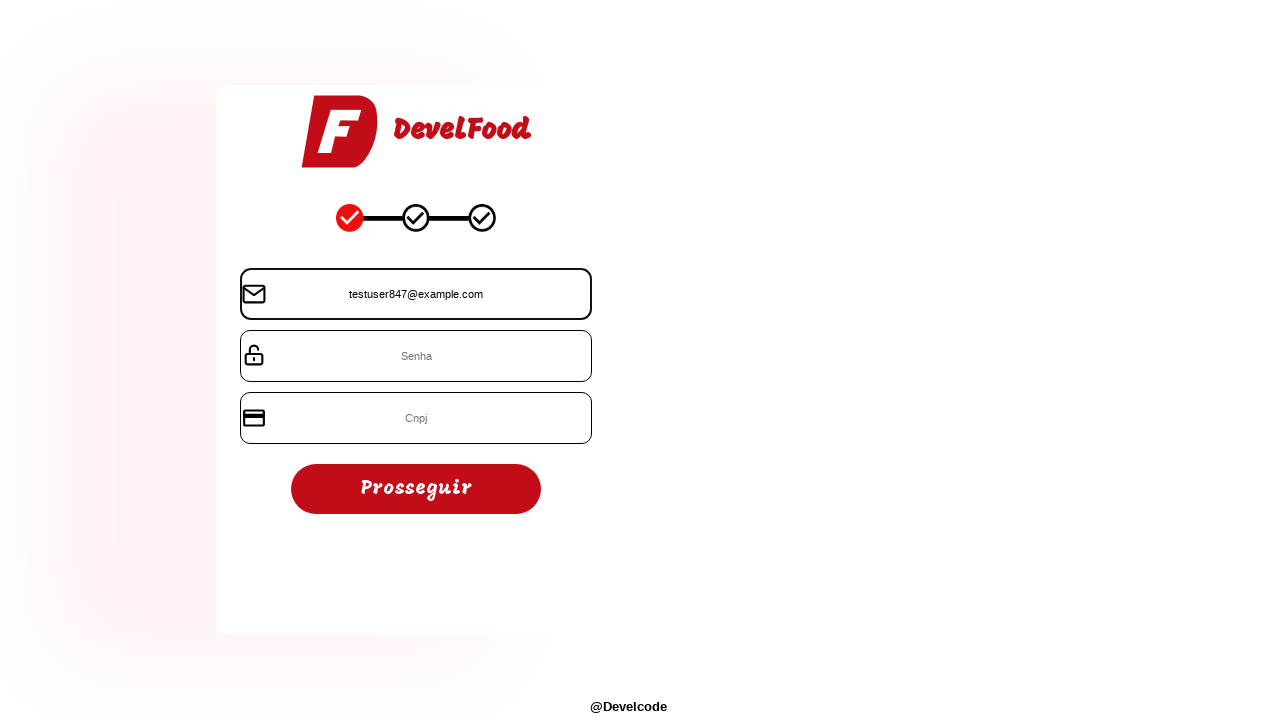

Filled password field with 'Test123!@#' on #password
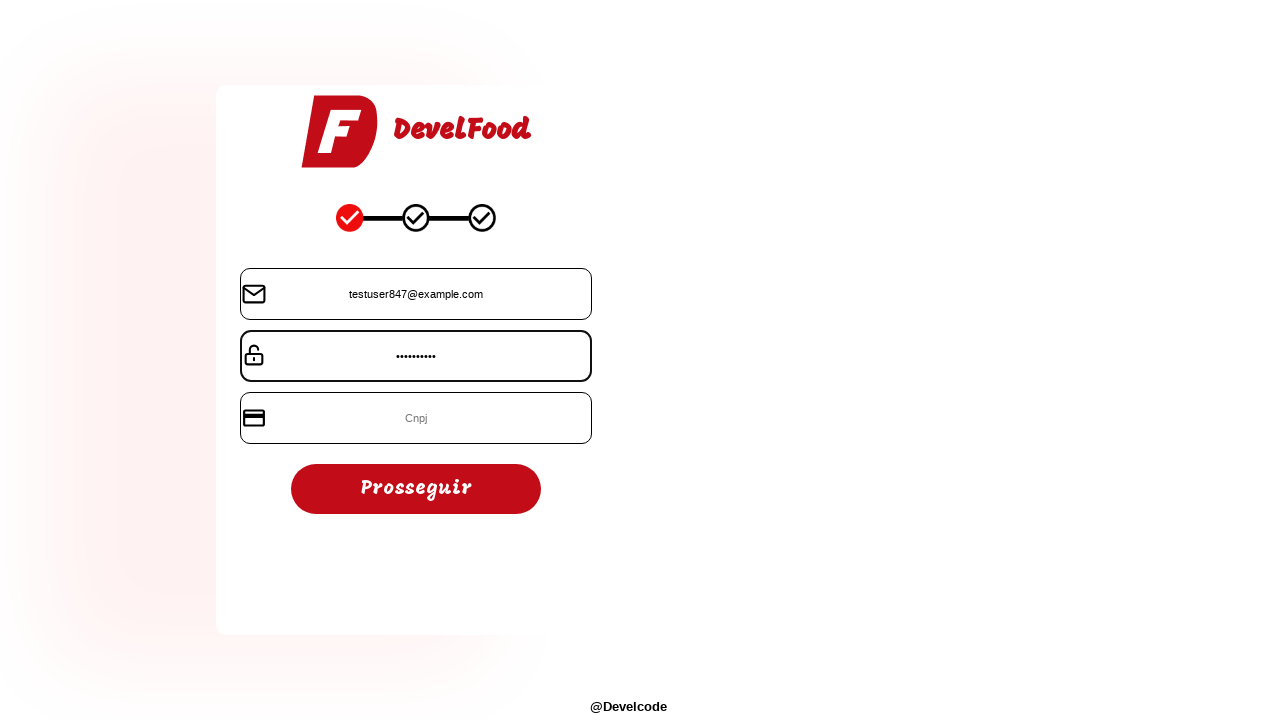

Filled CNPJ field with '12345678901234' on #cnpj
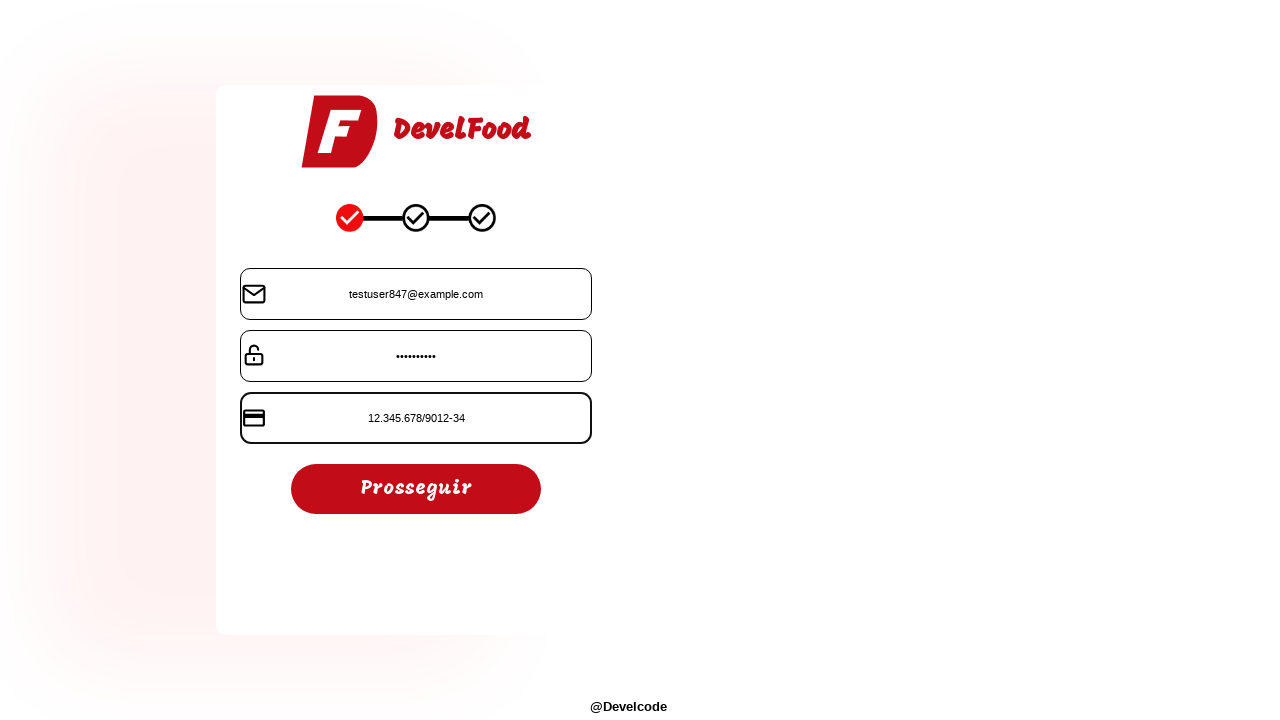

Submitted first registration form with credentials at (416, 489) on xpath=//*[@id="root"]/div[3]/form/button
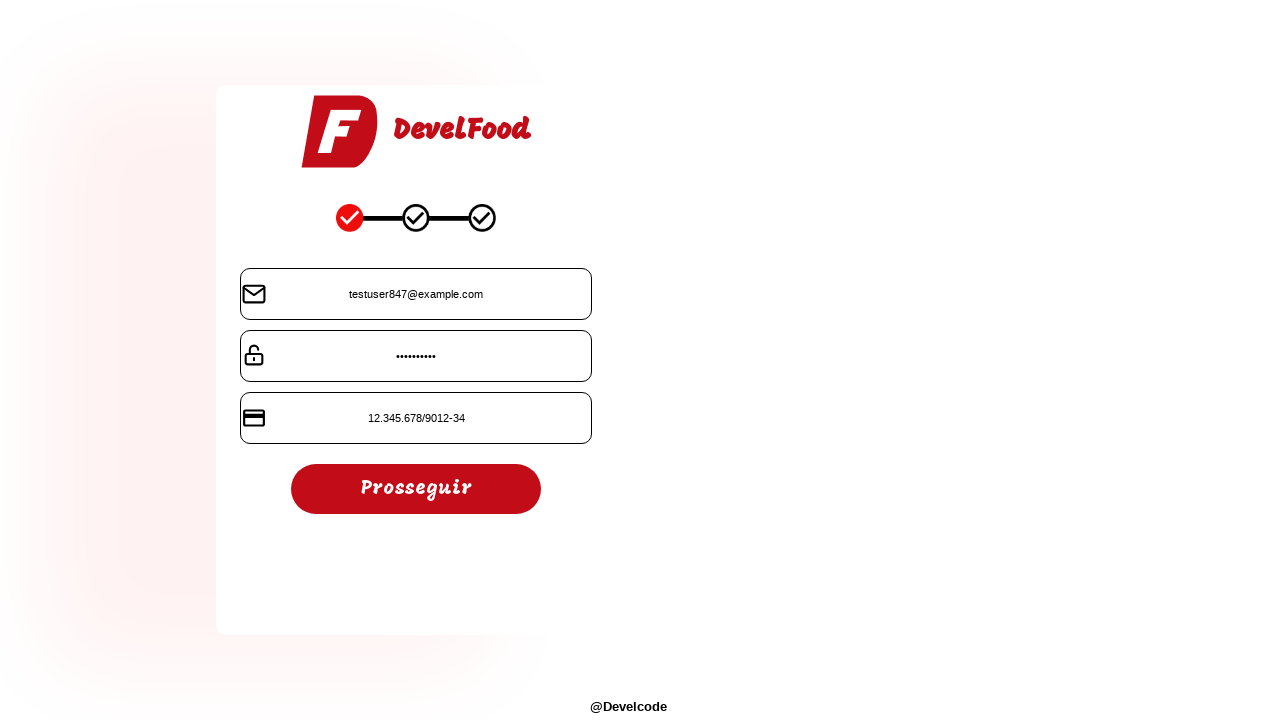

Second form loaded - business details form appeared
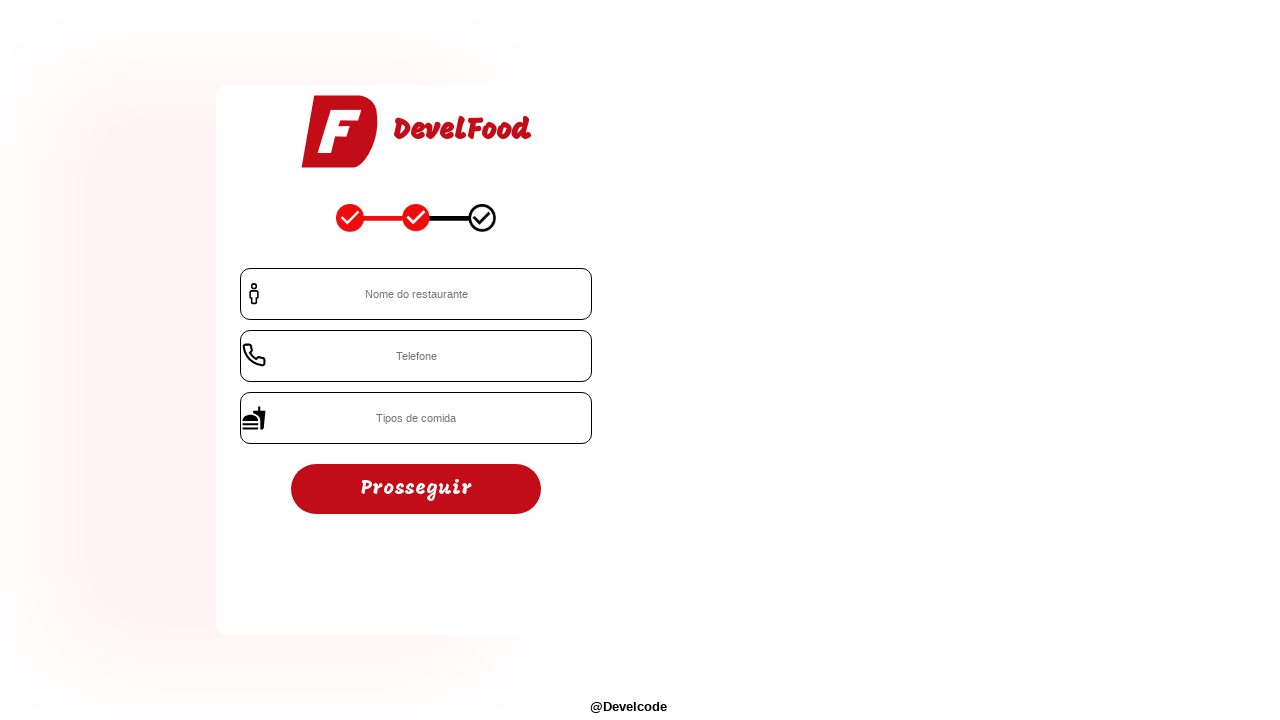

Filled business name field with 'RestaurantTest' on #name
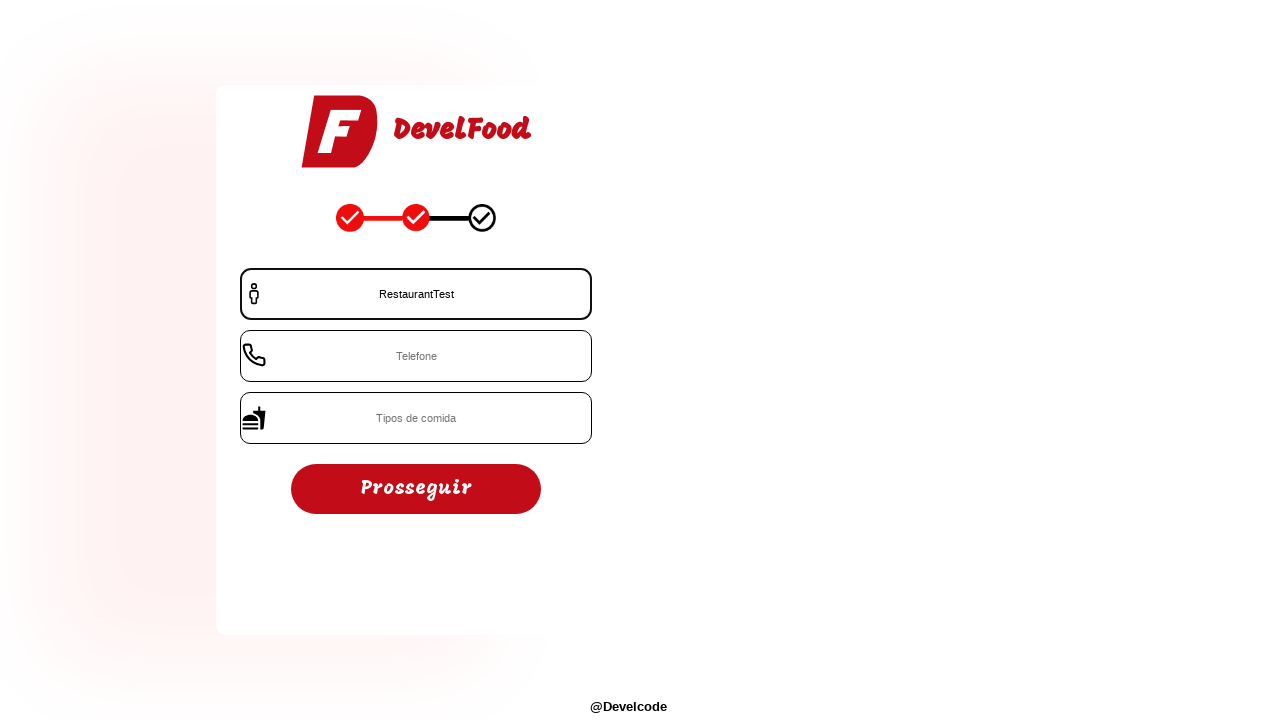

Filled phone field with '11987654321' on #phone
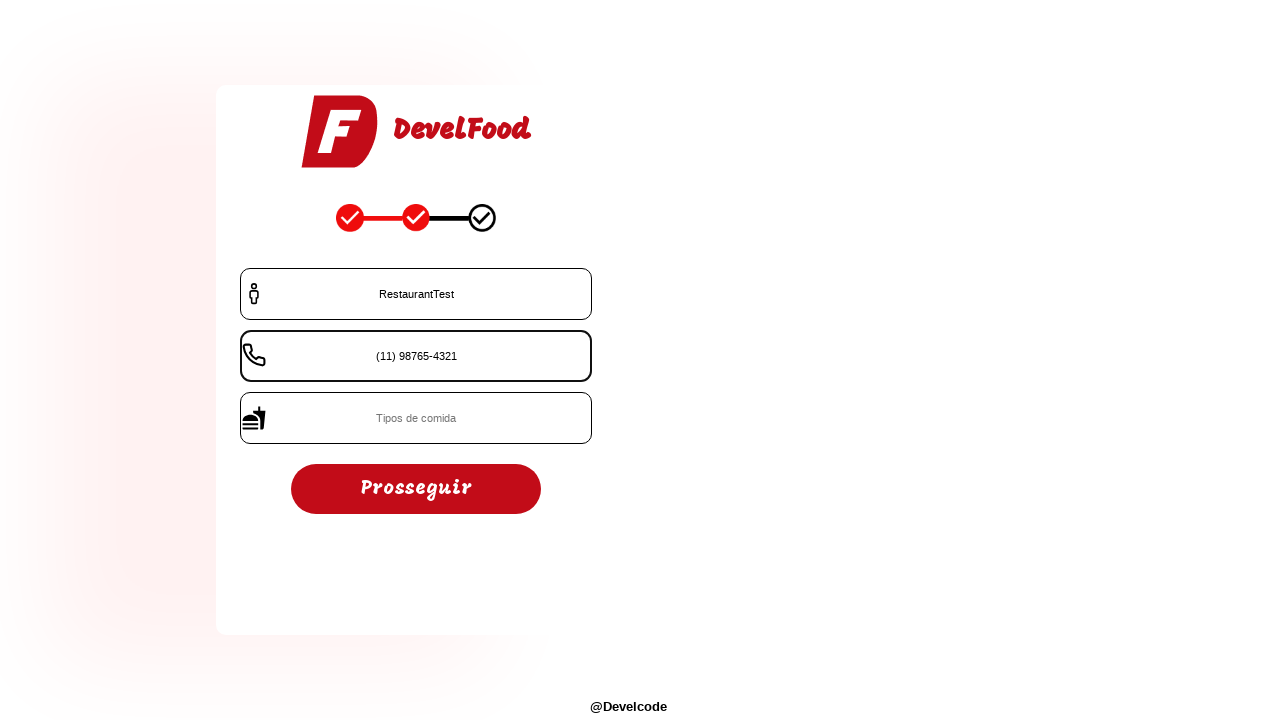

Filled food type field with 'Brazilian' on #foods
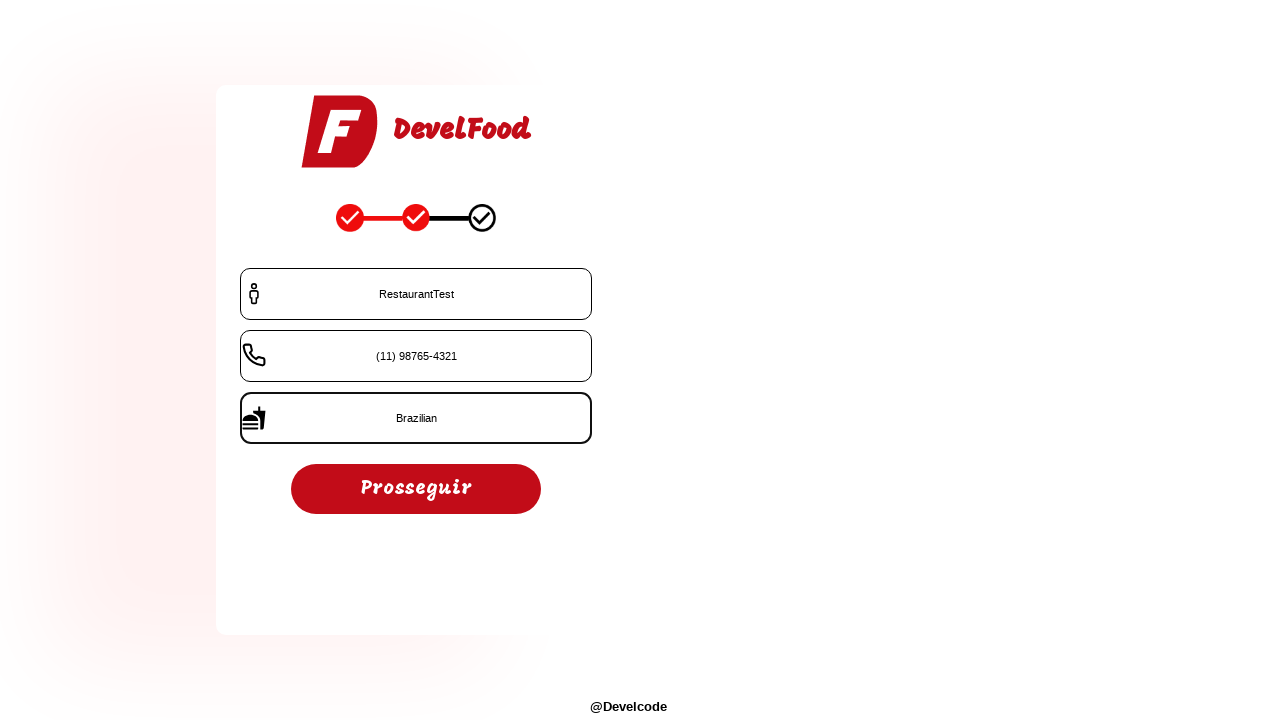

Submitted second form with business information at (416, 489) on xpath=//*[@id="root"]/div[3]/form/button
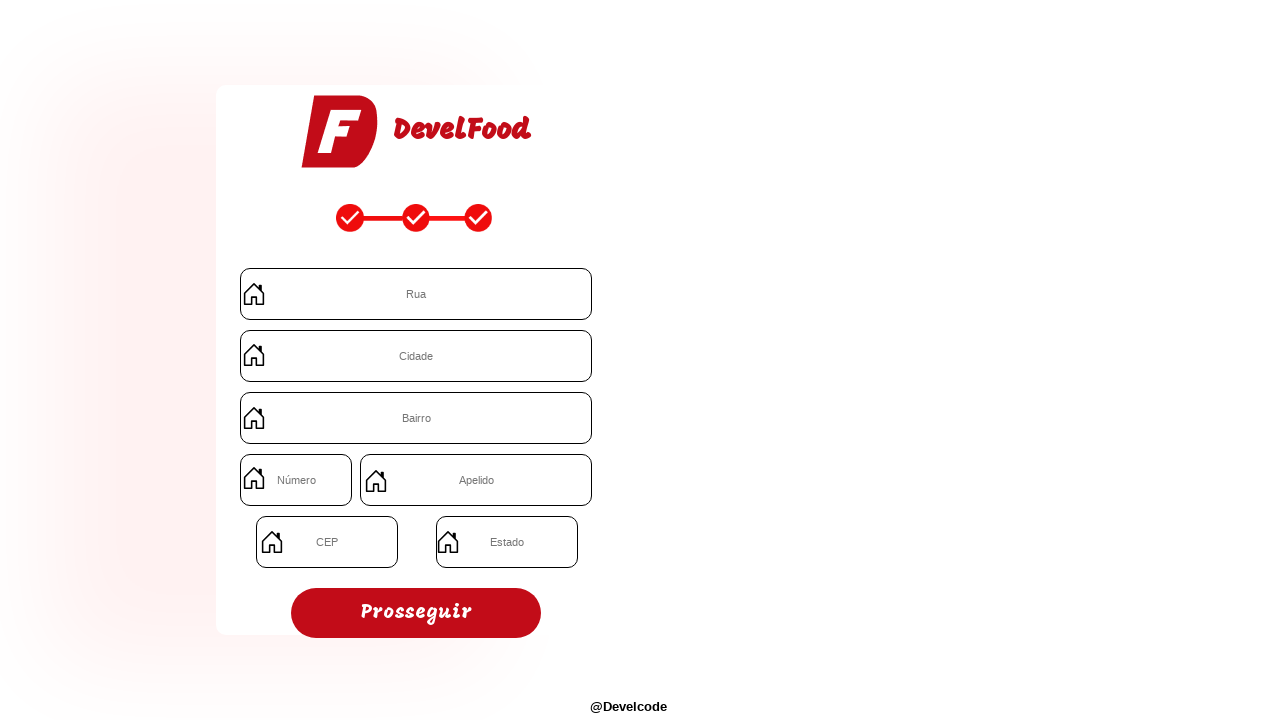

Third form loaded - address form appeared
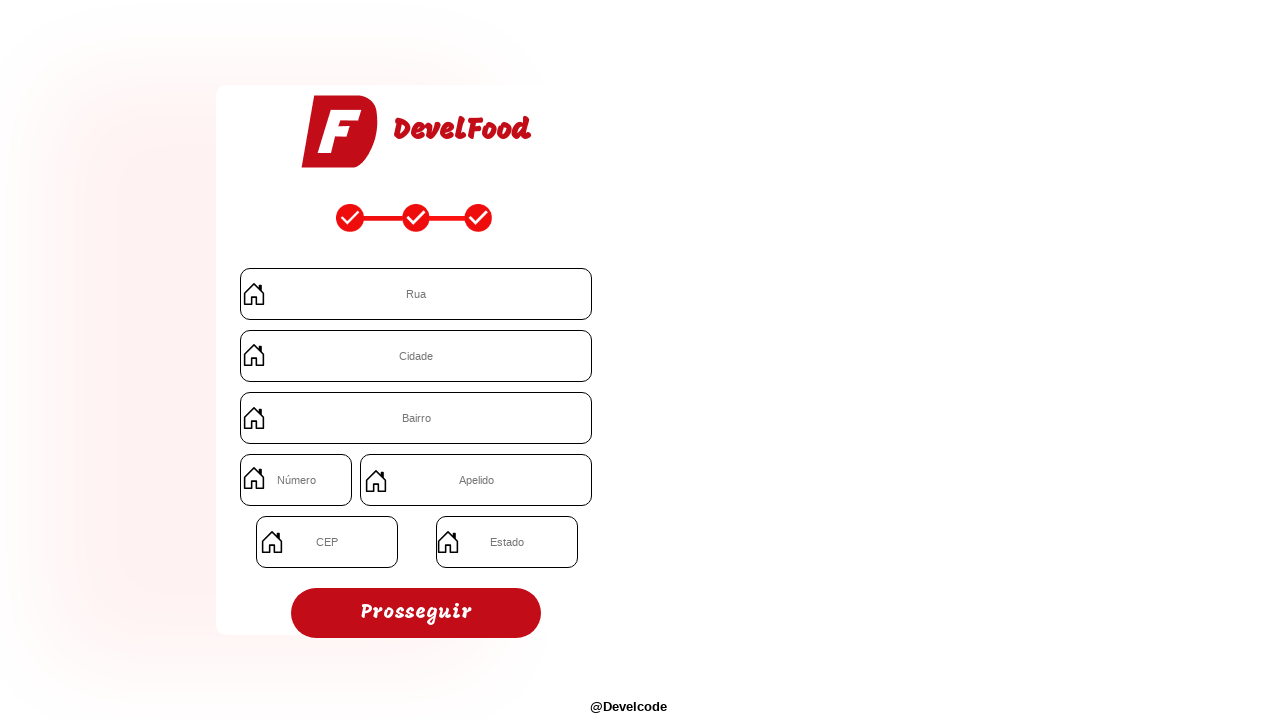

Filled street field with 'Test Street' on #street
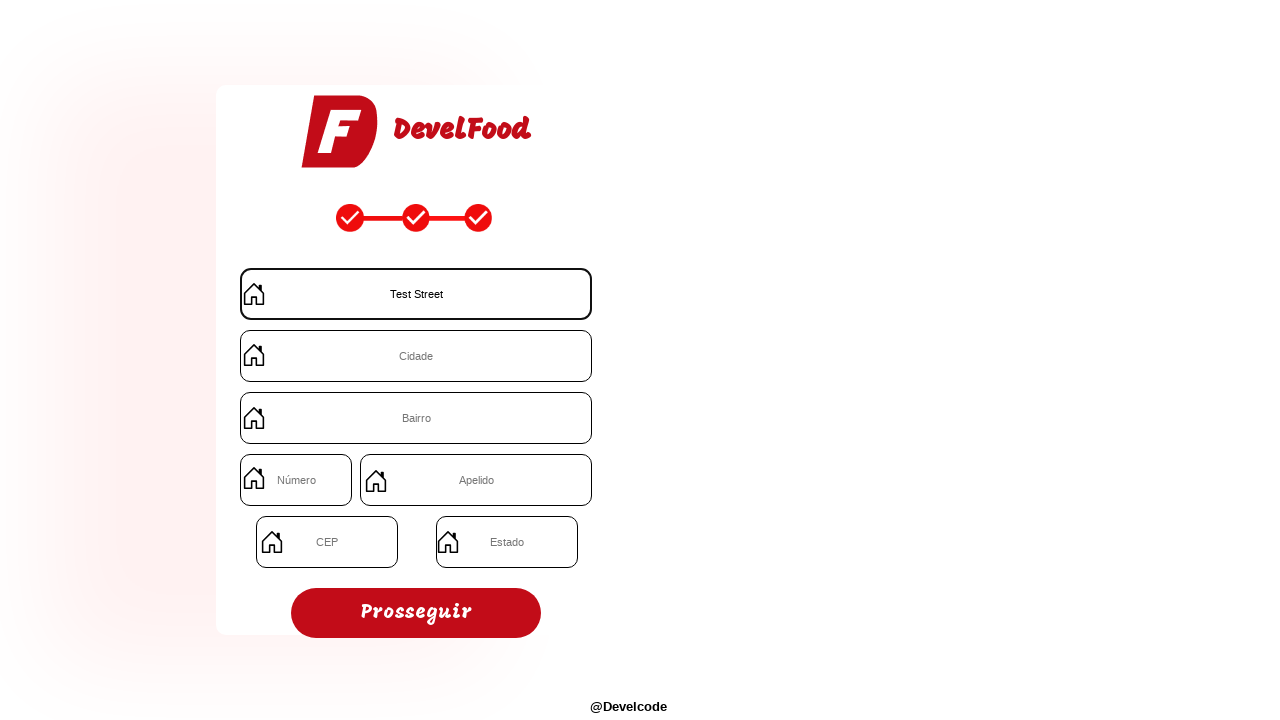

Filled city field with 'Test City' on #city
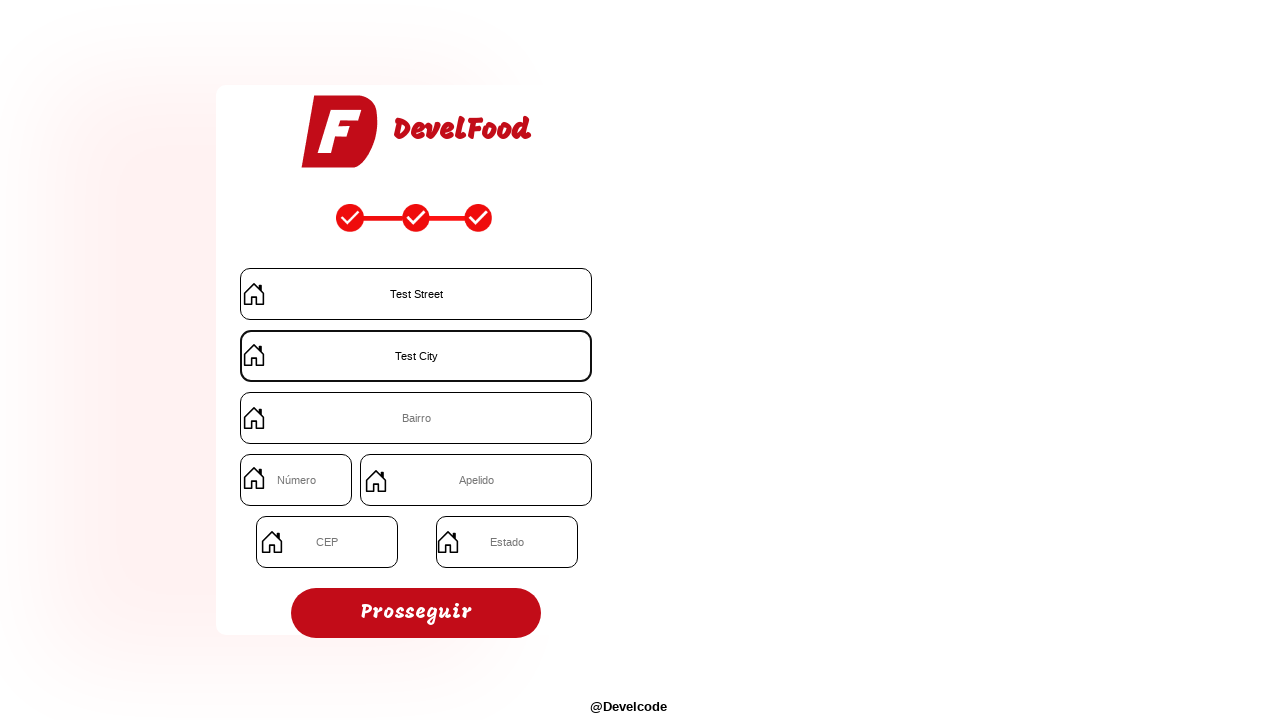

Filled neighborhood field with 'Test Neighborhood' on #input_Neigh
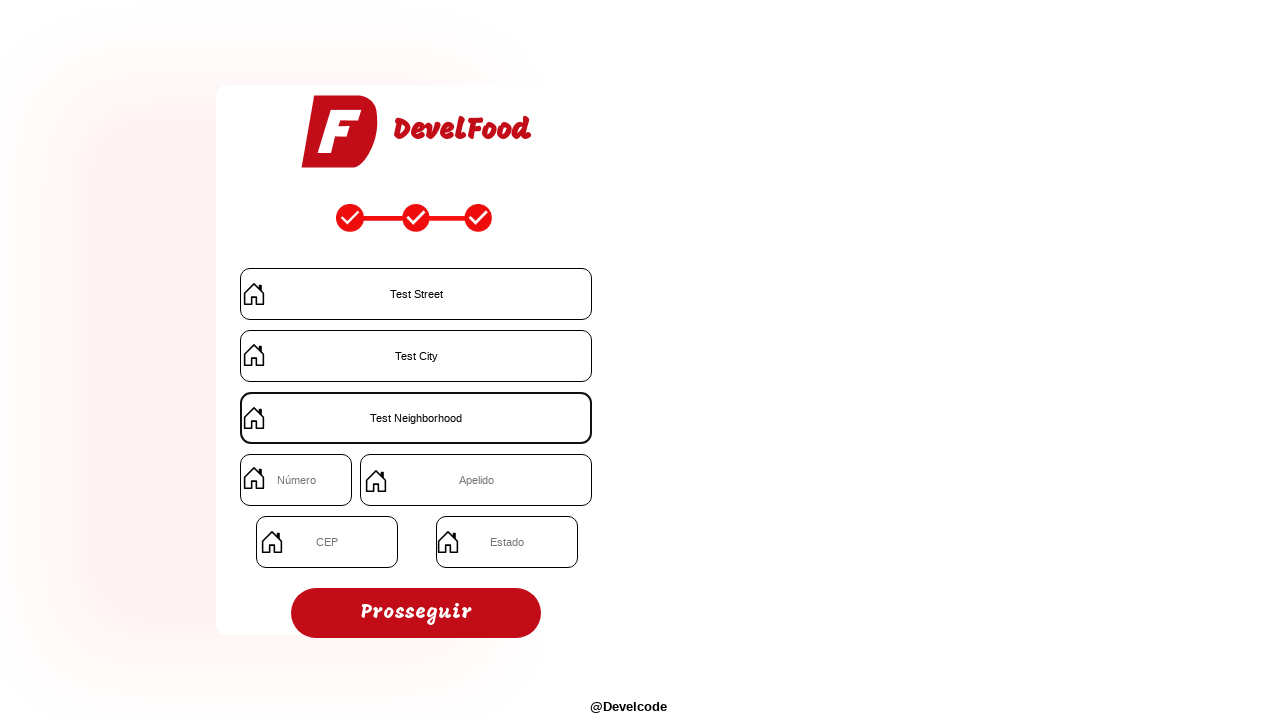

Filled address number field with '456' on #input_Number
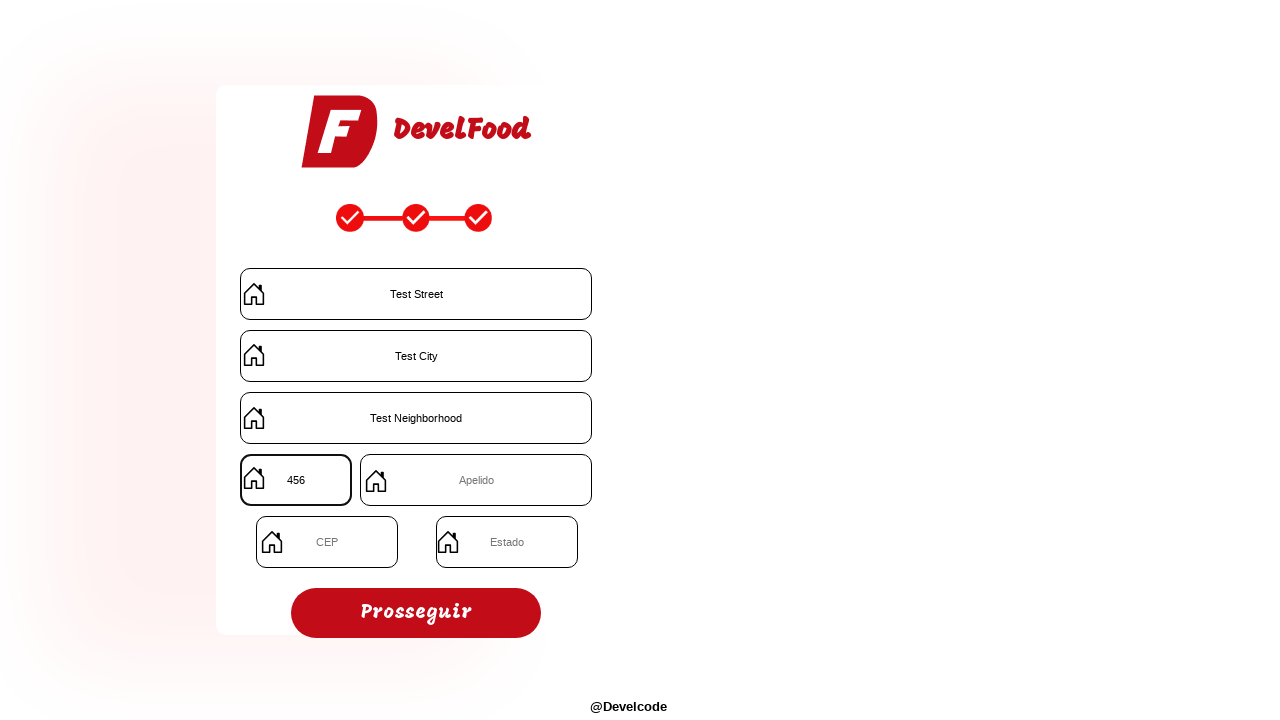

Filled nickname field with 'Office' on #input_NickName
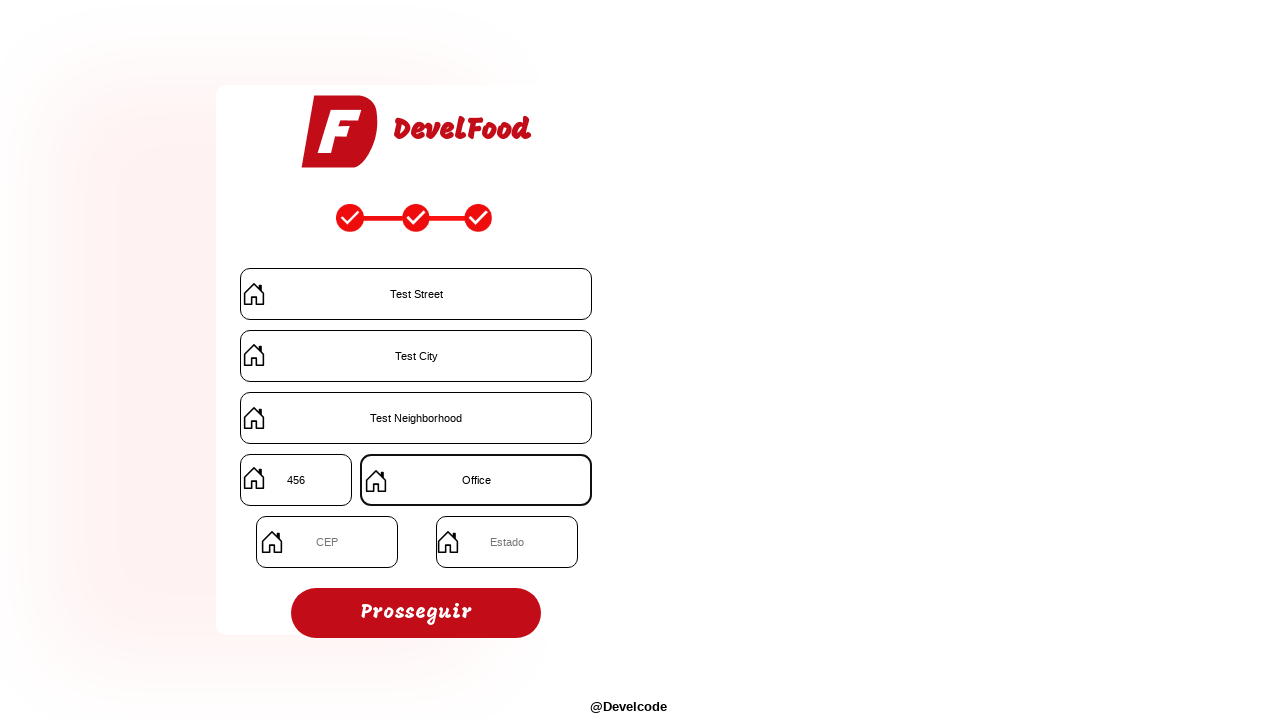

Filled CEP field with '12345678' on #input_Cep
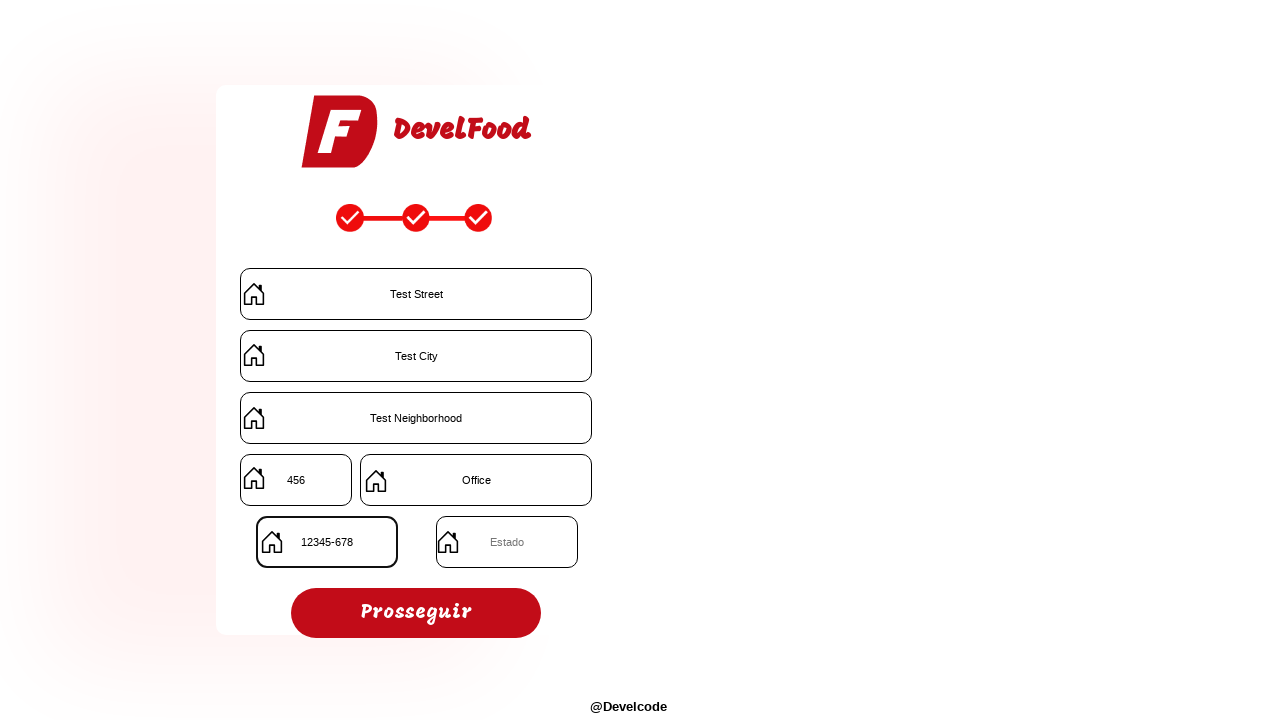

Filled state field with 'SP' on #input_State
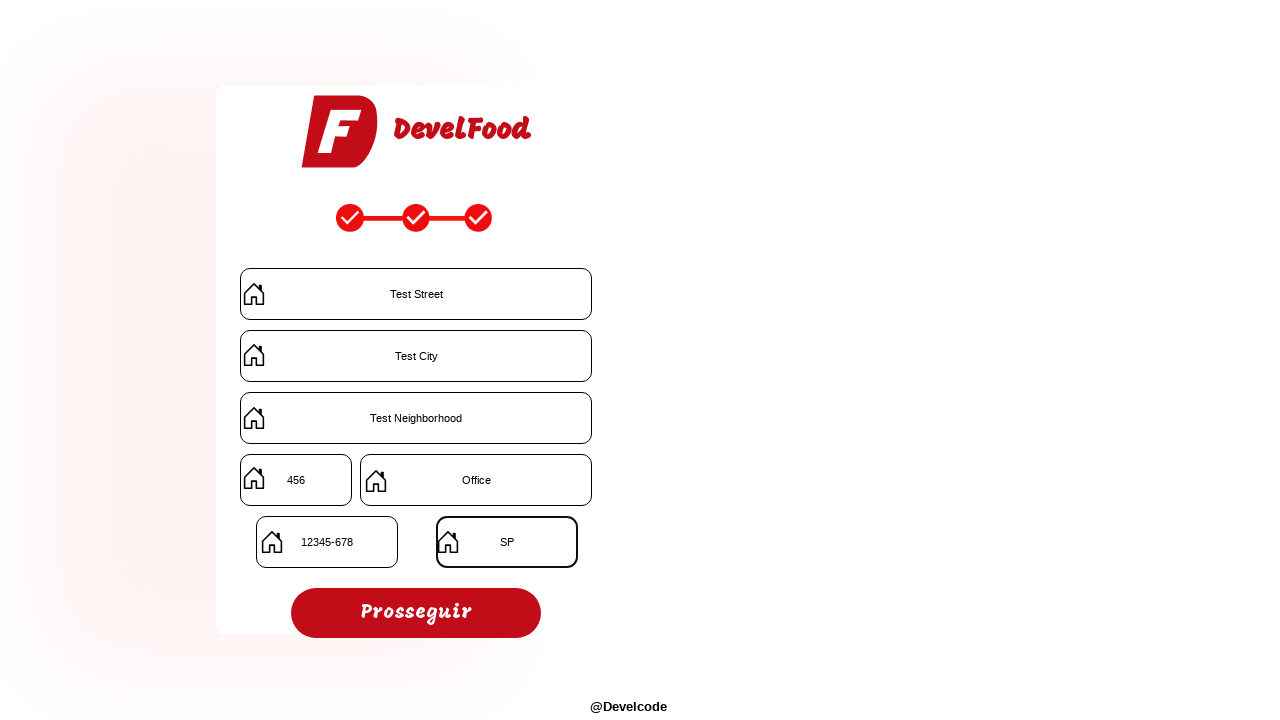

Submitted final form with complete address information at (416, 613) on xpath=//*[@id="root"]/div[3]/form/button
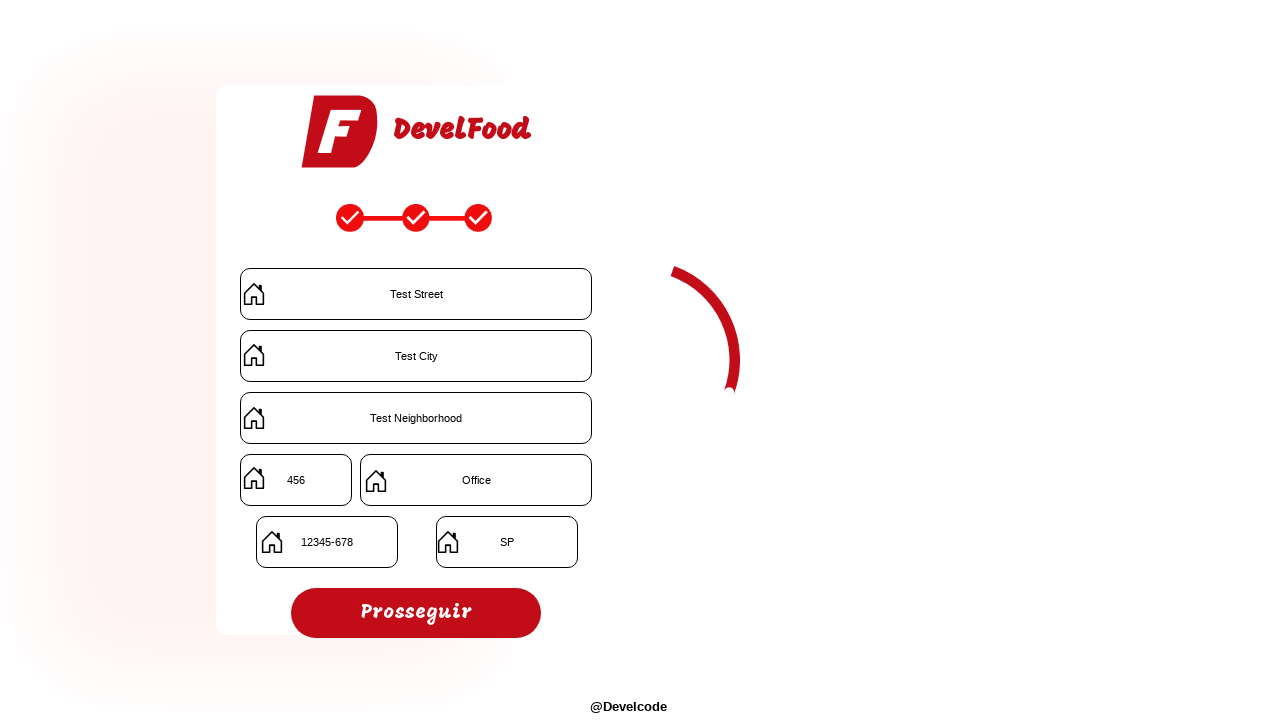

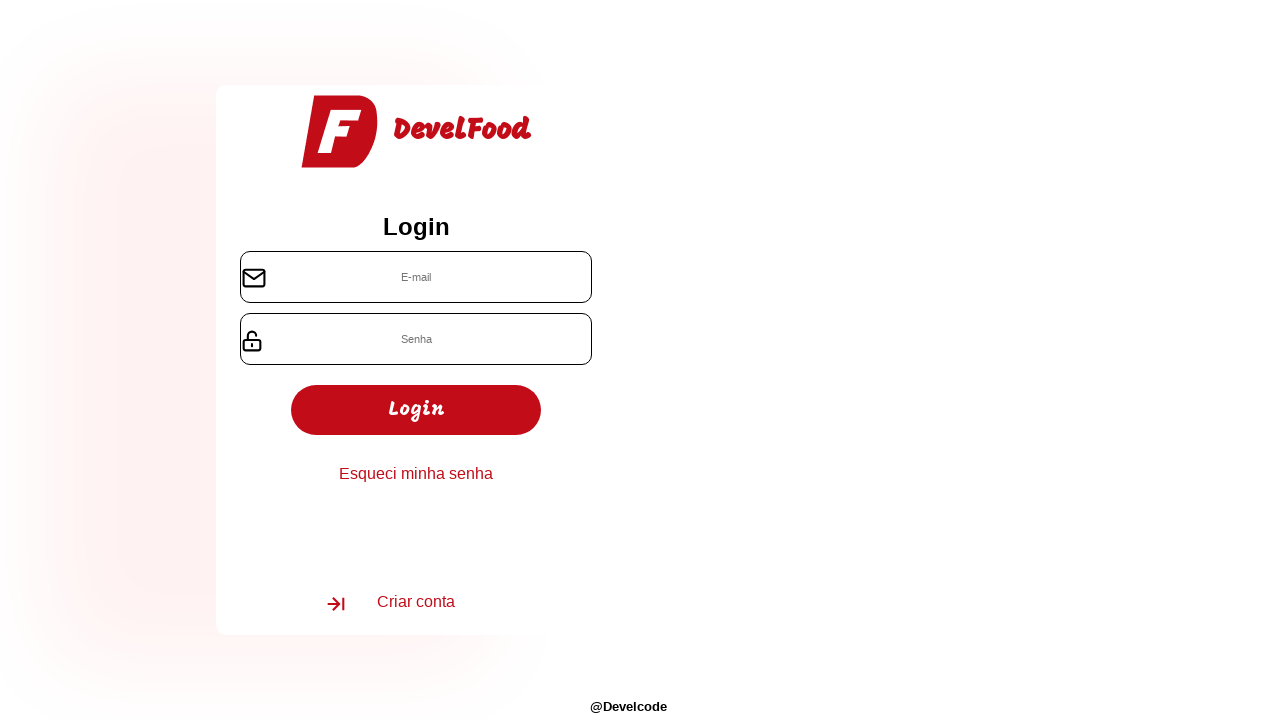